Tests the jQuery UI draggable functionality by switching to an iframe and dragging an element to a new position

Starting URL: https://jqueryui.com/draggable

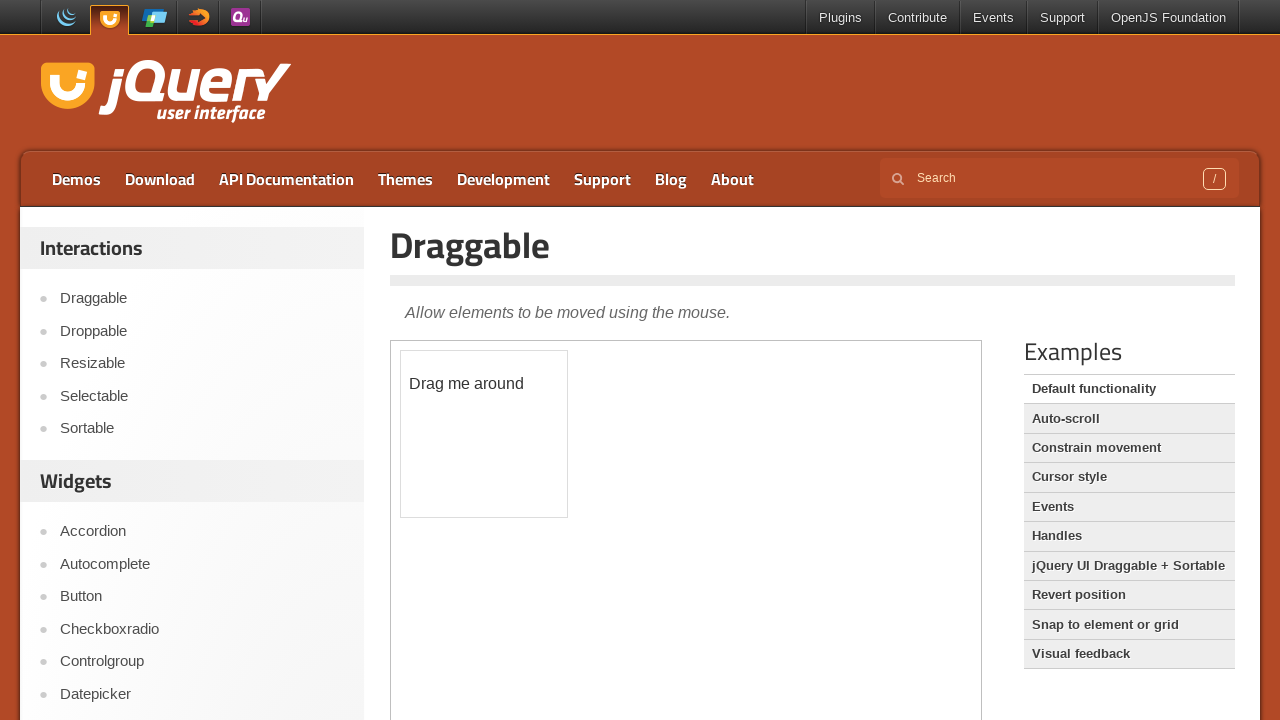

Located iframe containing draggable element
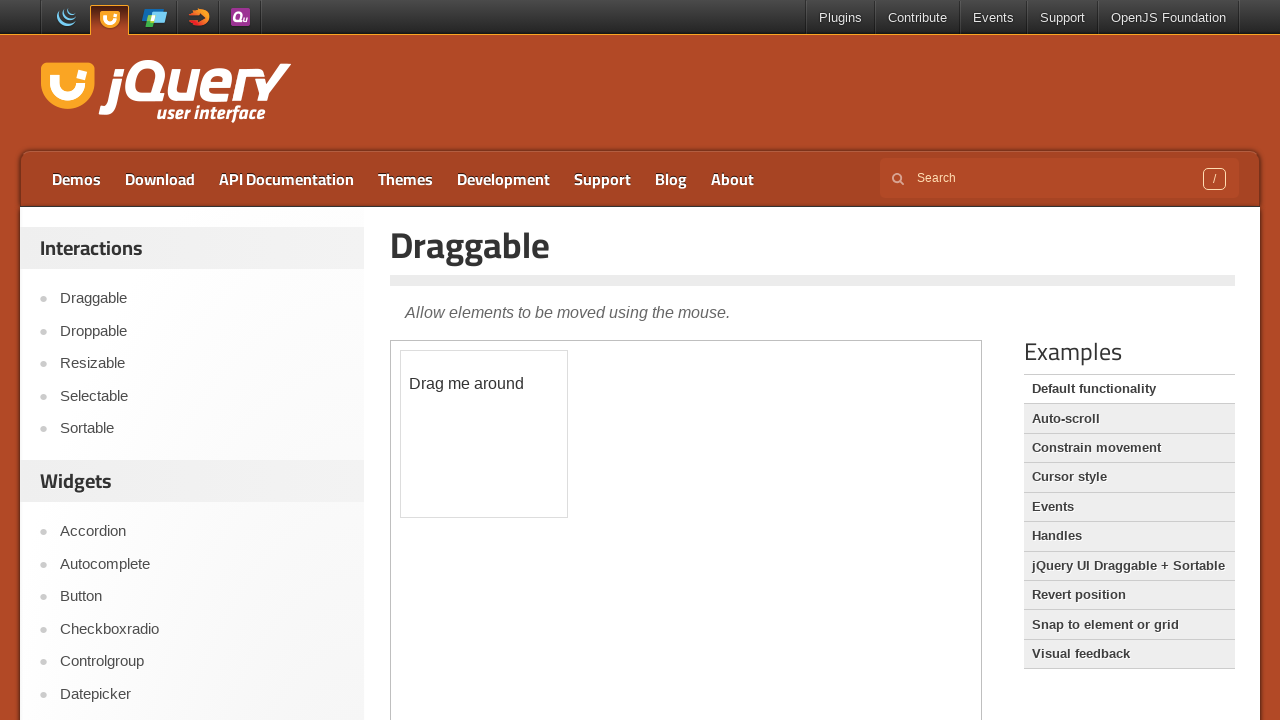

Located draggable element with ID 'draggable'
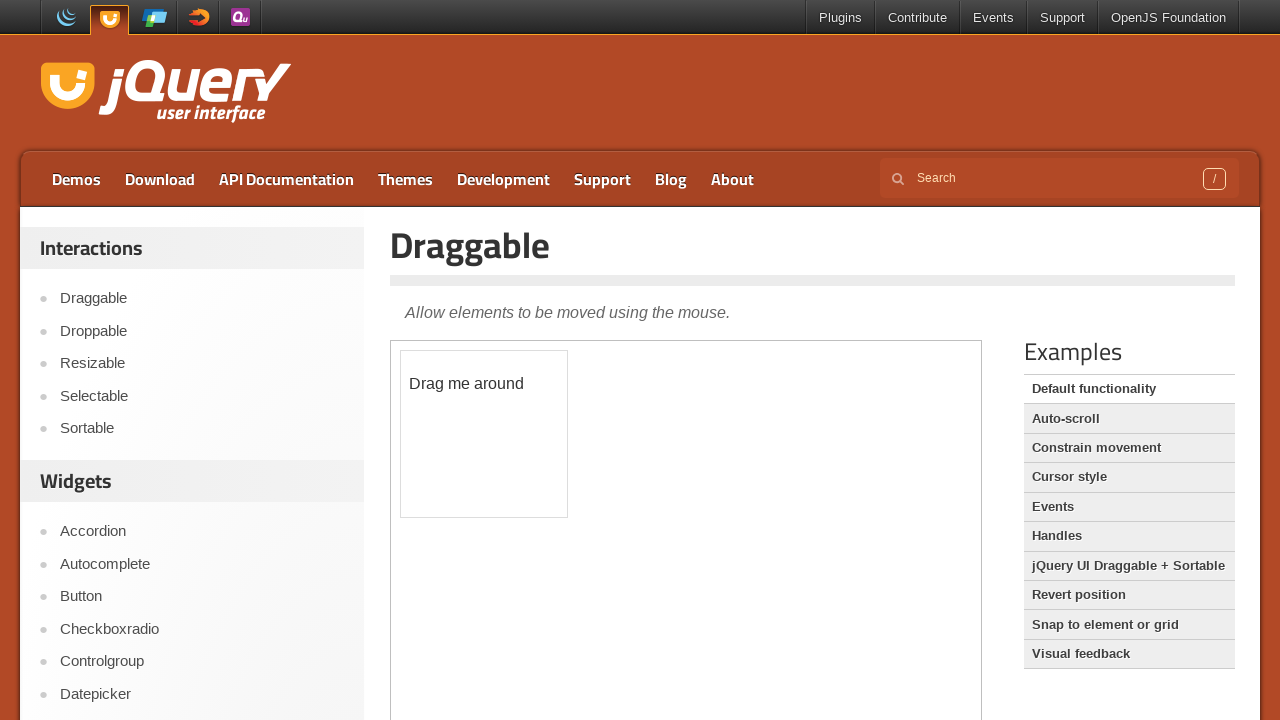

Clicked on the draggable element at (484, 434) on iframe >> nth=0 >> internal:control=enter-frame >> #draggable
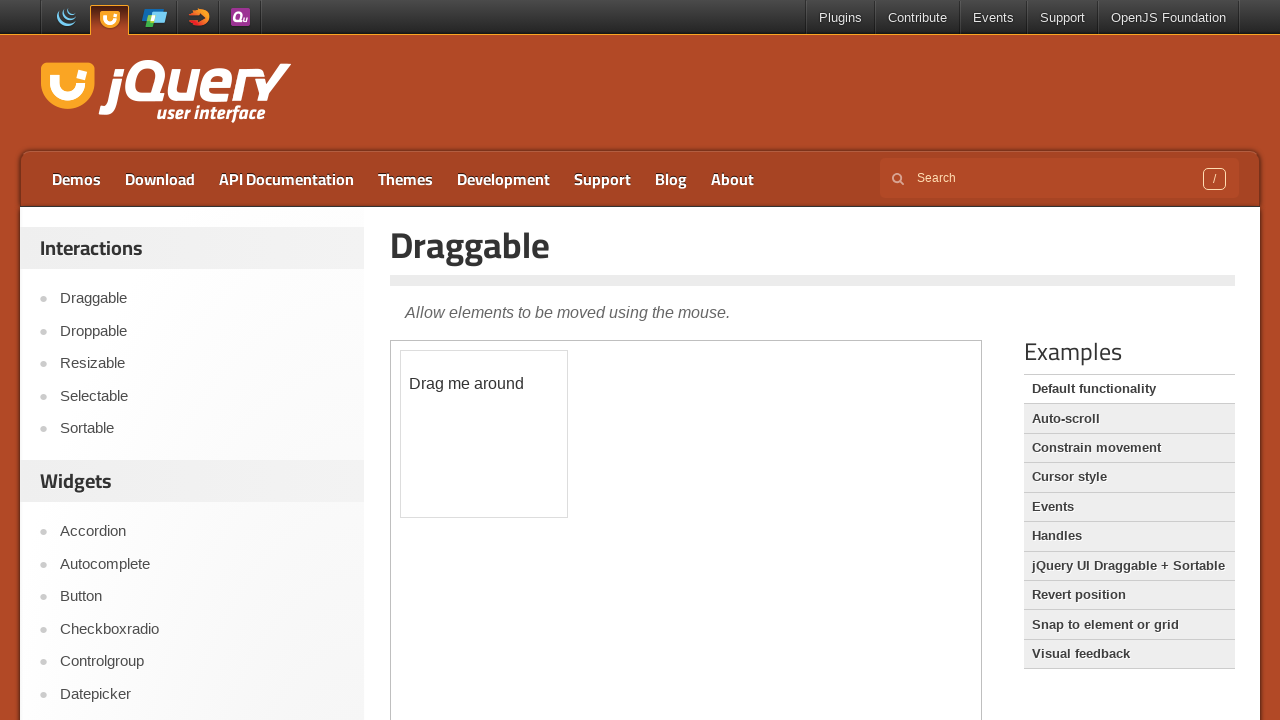

Dragged element to new position with offset (10, 15) at (411, 366)
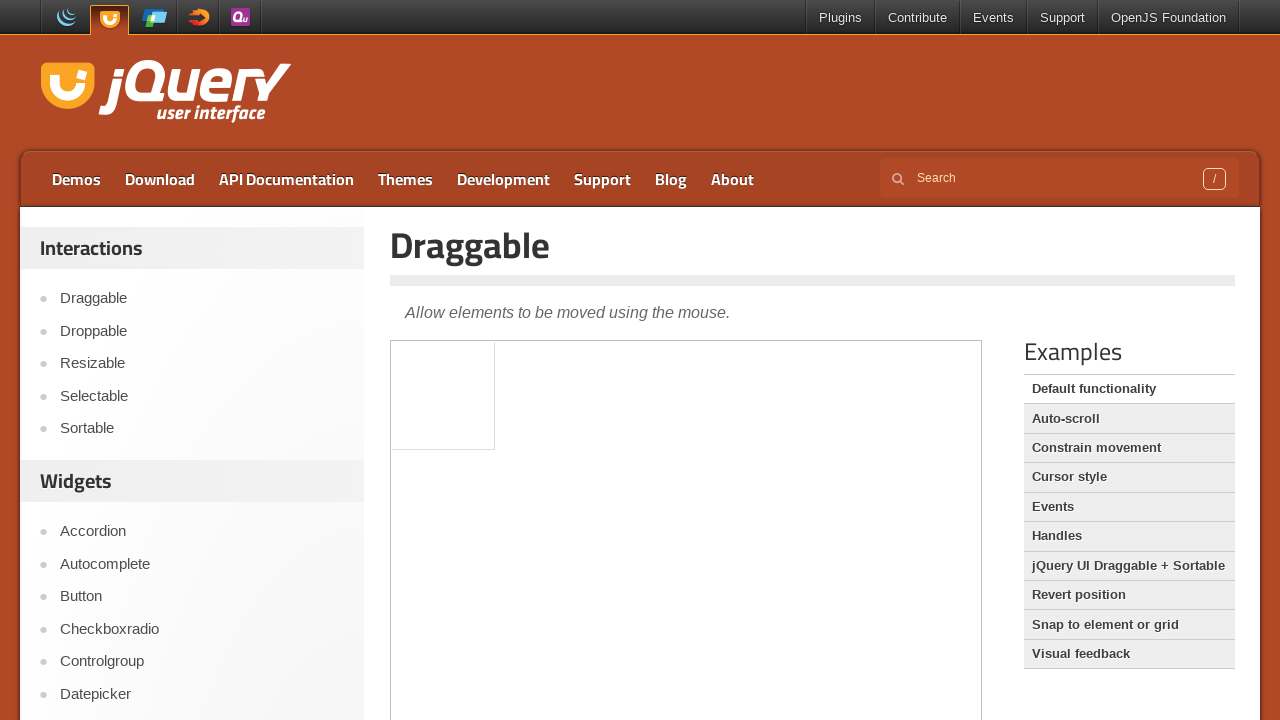

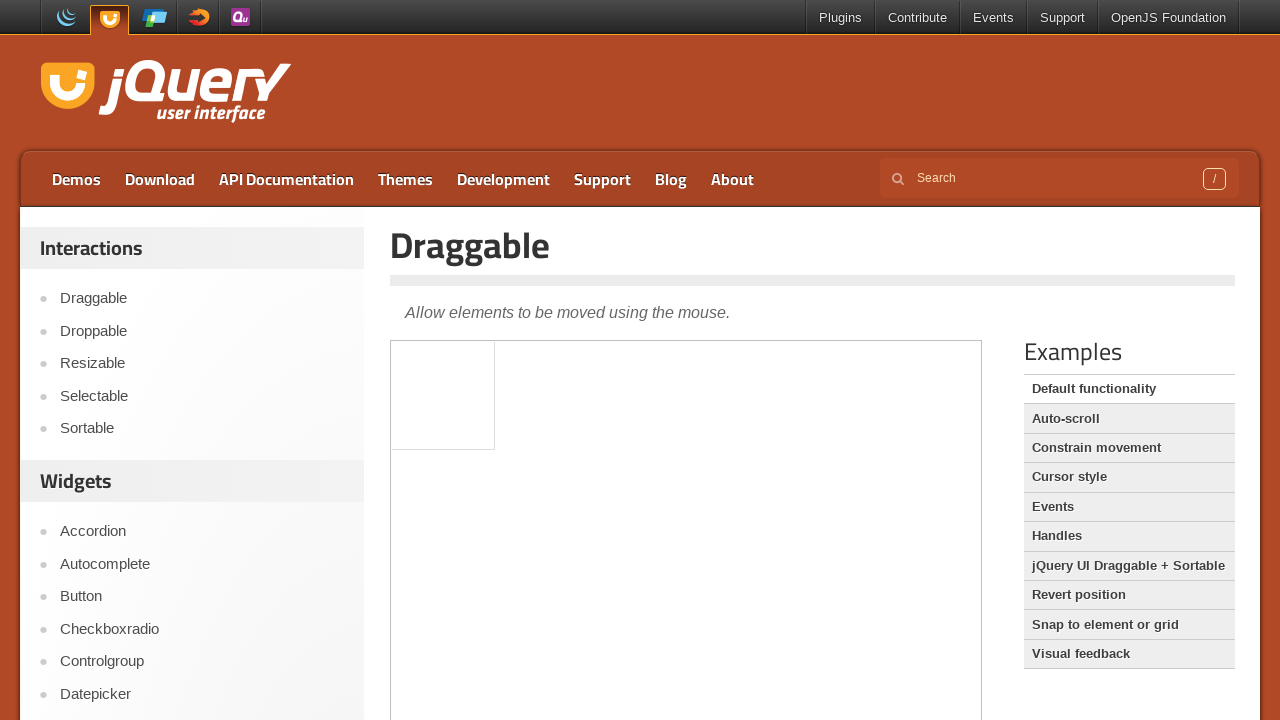